Tests checkbox functionality by clicking to check and uncheck a checkbox, verifying its selected state, and counting the total number of checkboxes on the page.

Starting URL: https://rahulshettyacademy.com/AutomationPractice/

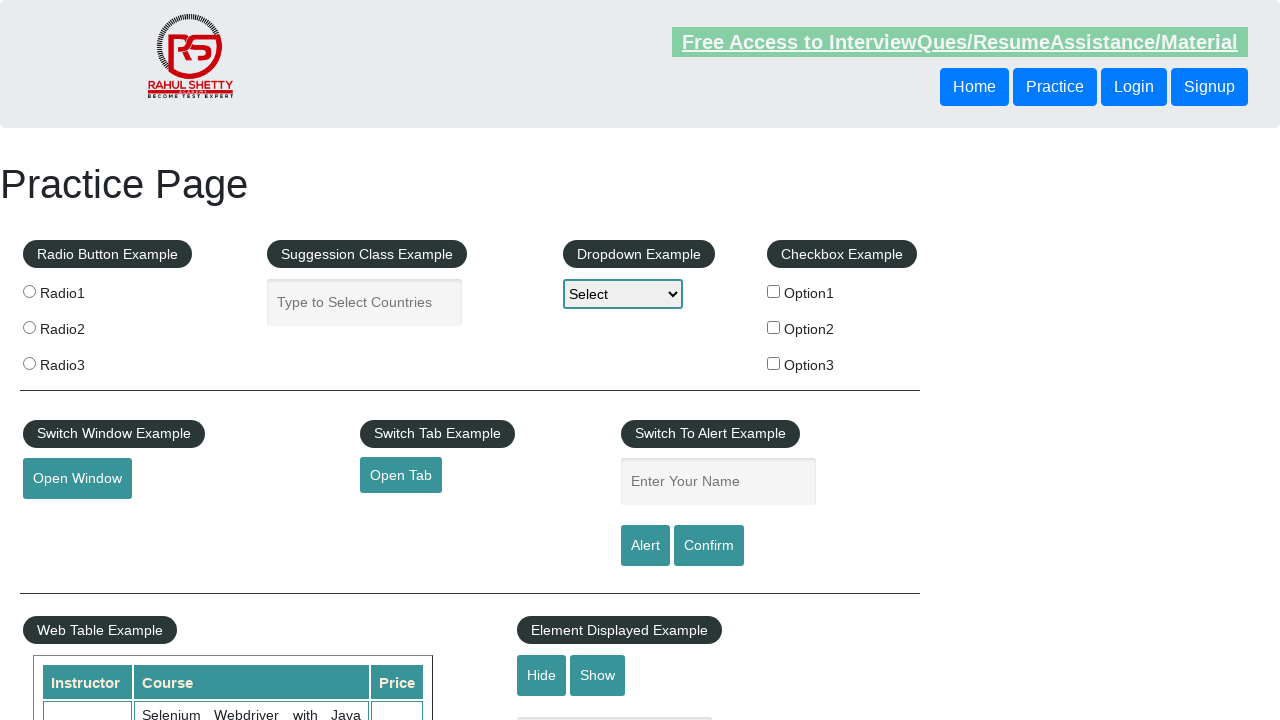

Clicked checkbox option 1 to check it at (774, 291) on #checkBoxOption1
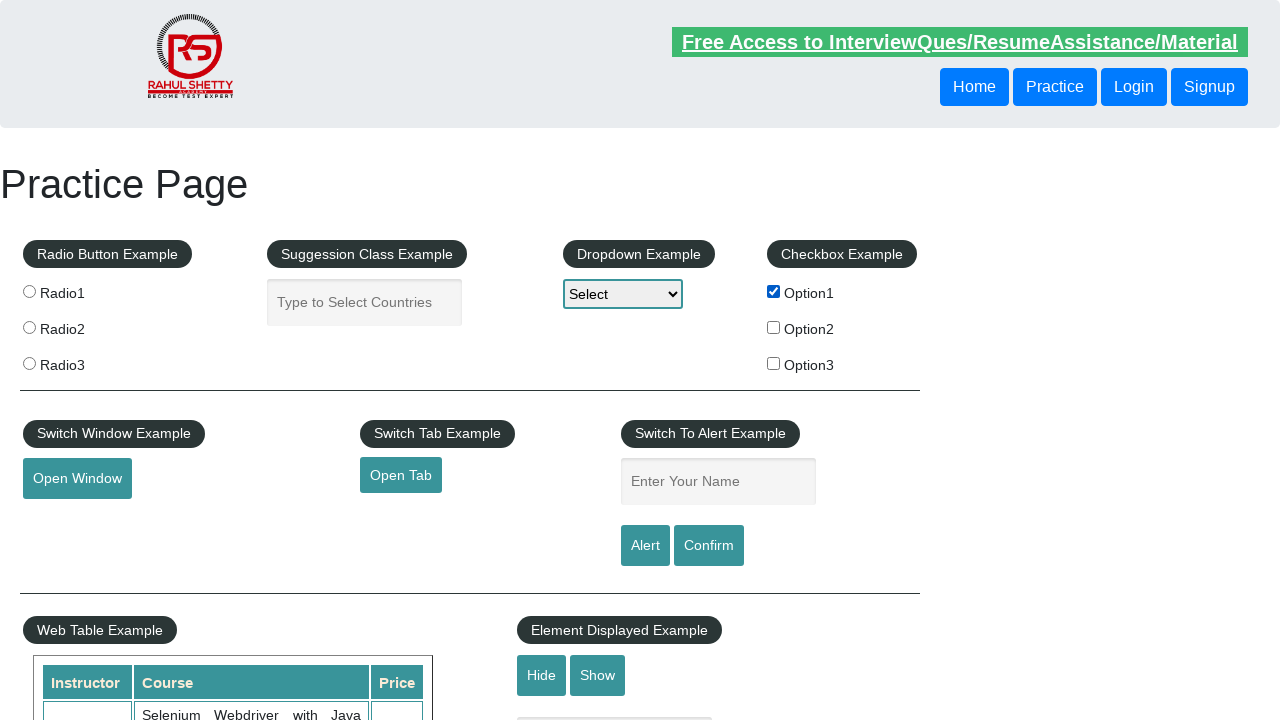

Verified checkbox option 1 is selected
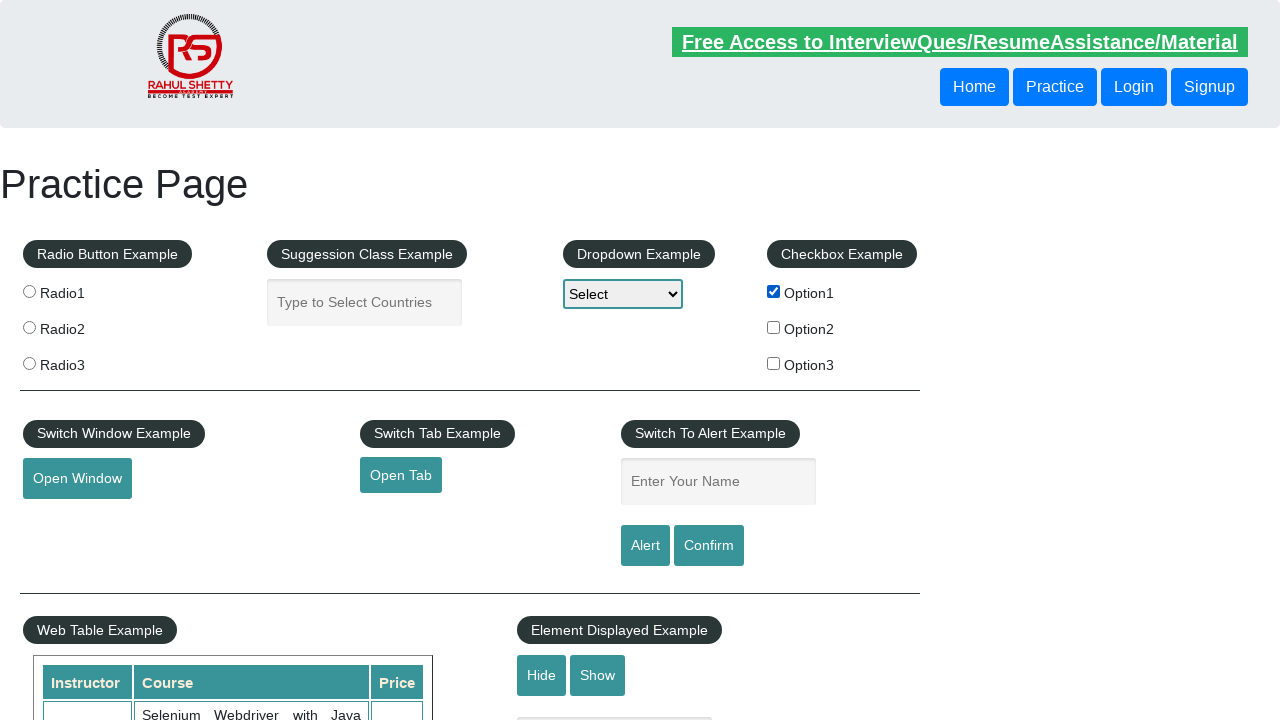

Clicked checkbox option 1 again to uncheck it at (774, 291) on #checkBoxOption1
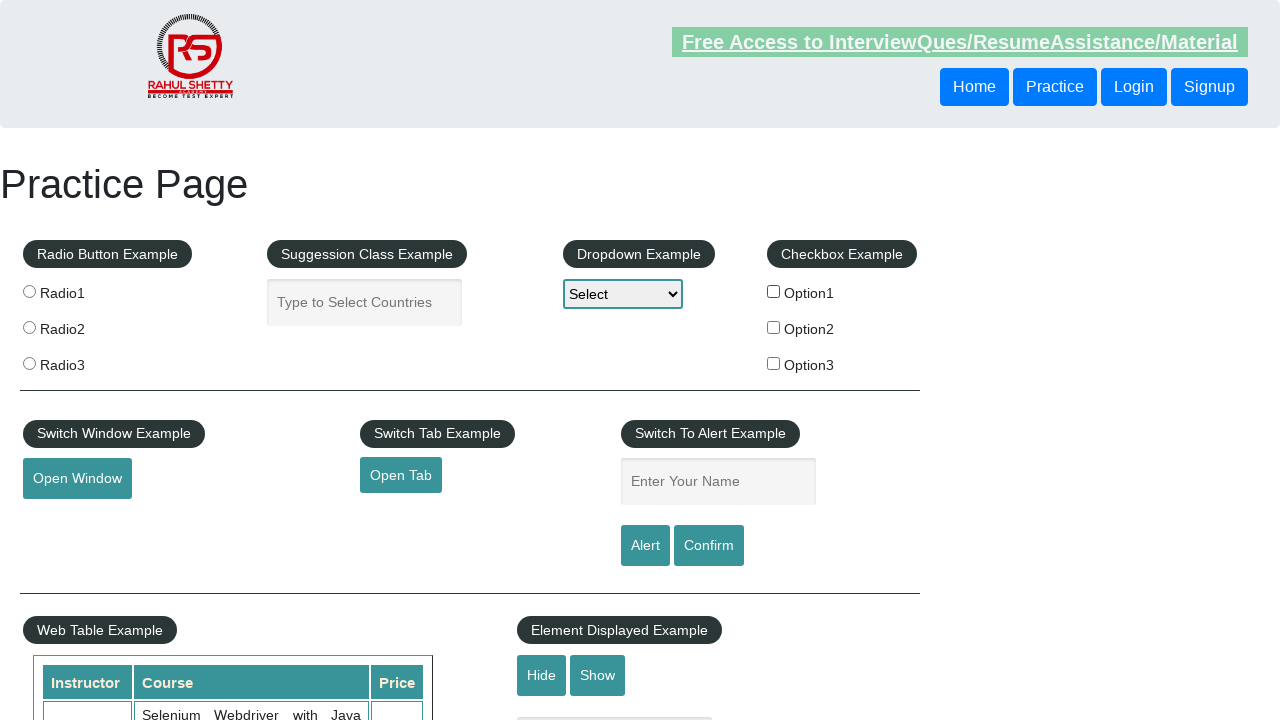

Verified checkbox option 1 is unchecked
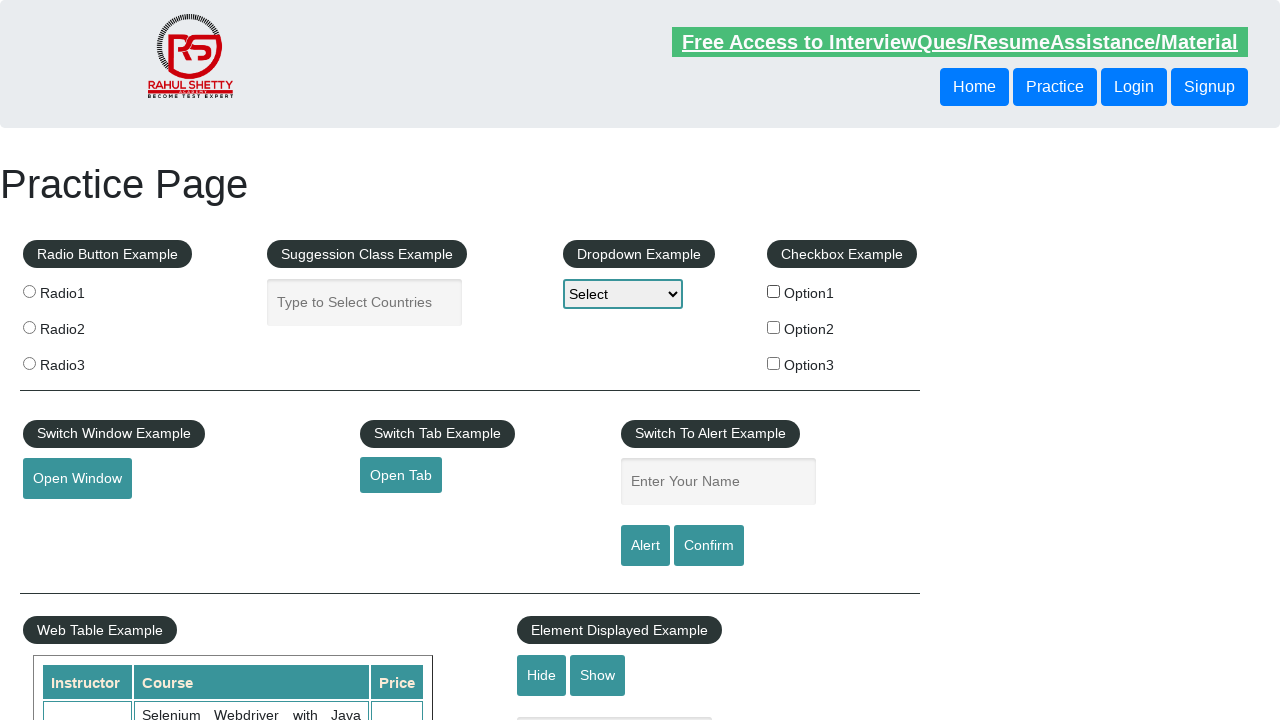

Located all checkbox elements on the page
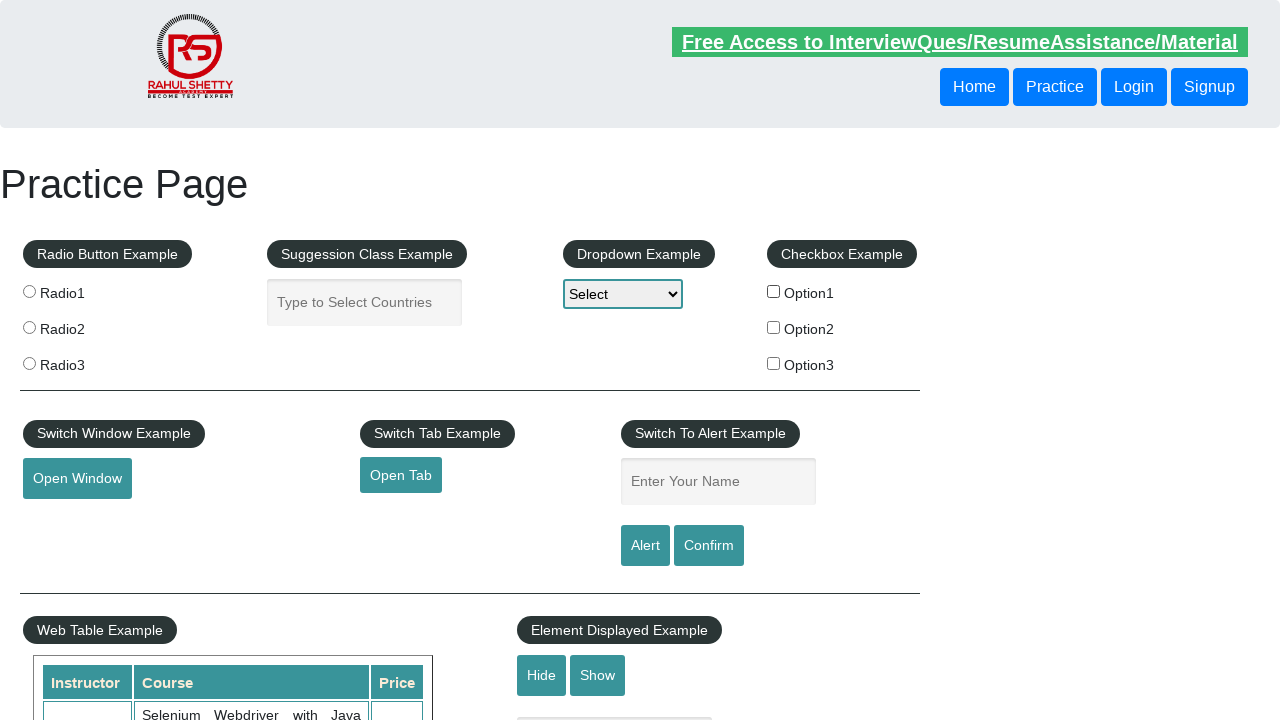

Counted total checkboxes on the page: 3
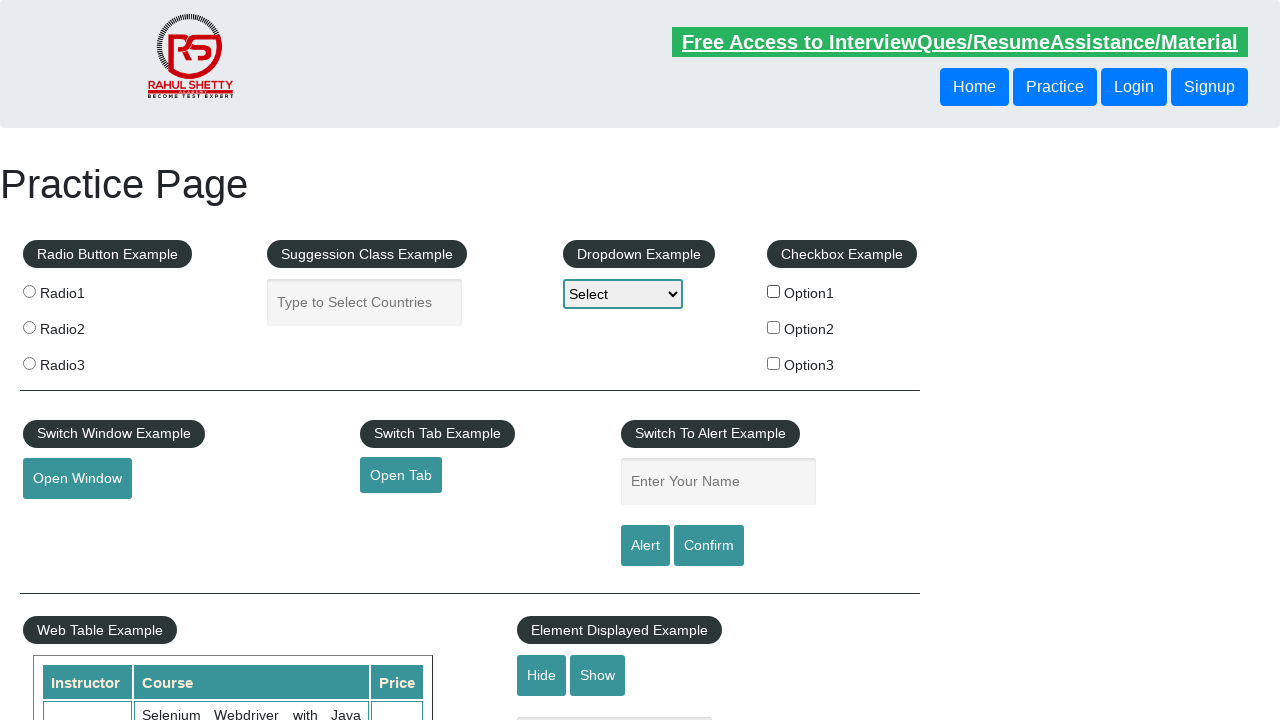

Printed checkbox count to console: 3
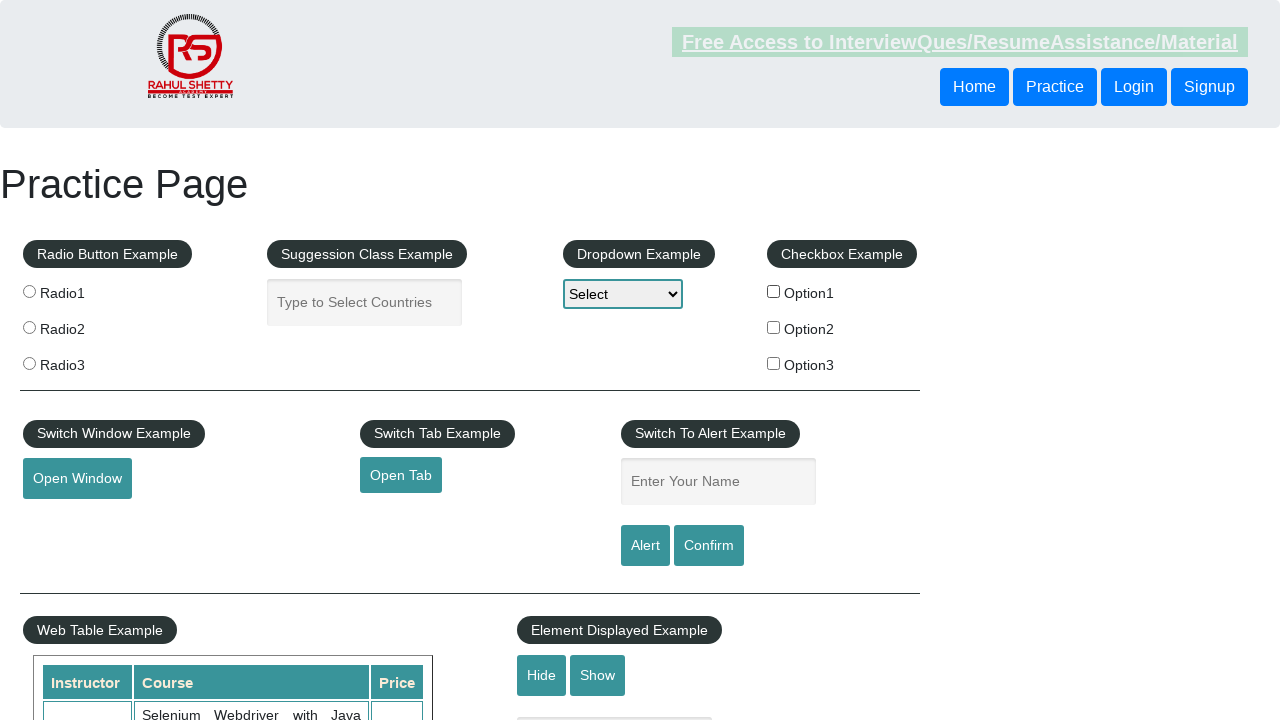

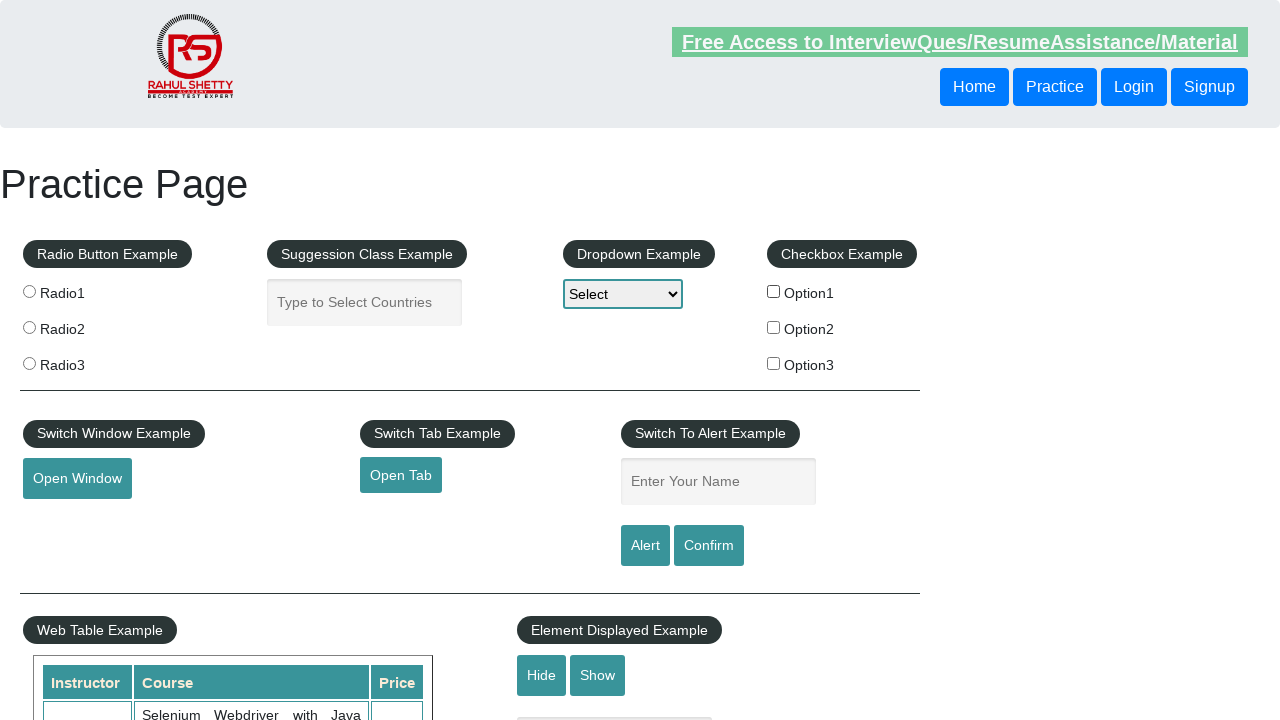